Tests sorting the Due column using more descriptive CSS class selectors on the second table

Starting URL: http://the-internet.herokuapp.com/tables

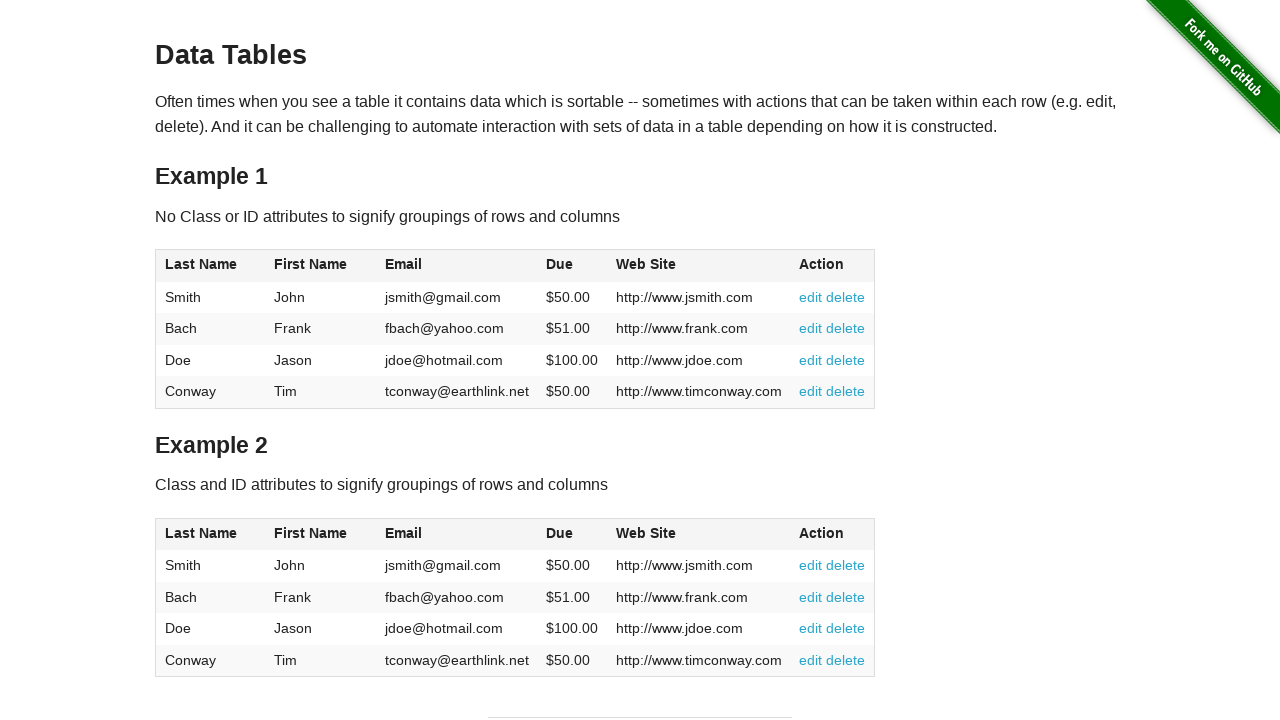

Clicked the Due column header in the second table to sort at (560, 533) on #table2 thead .dues
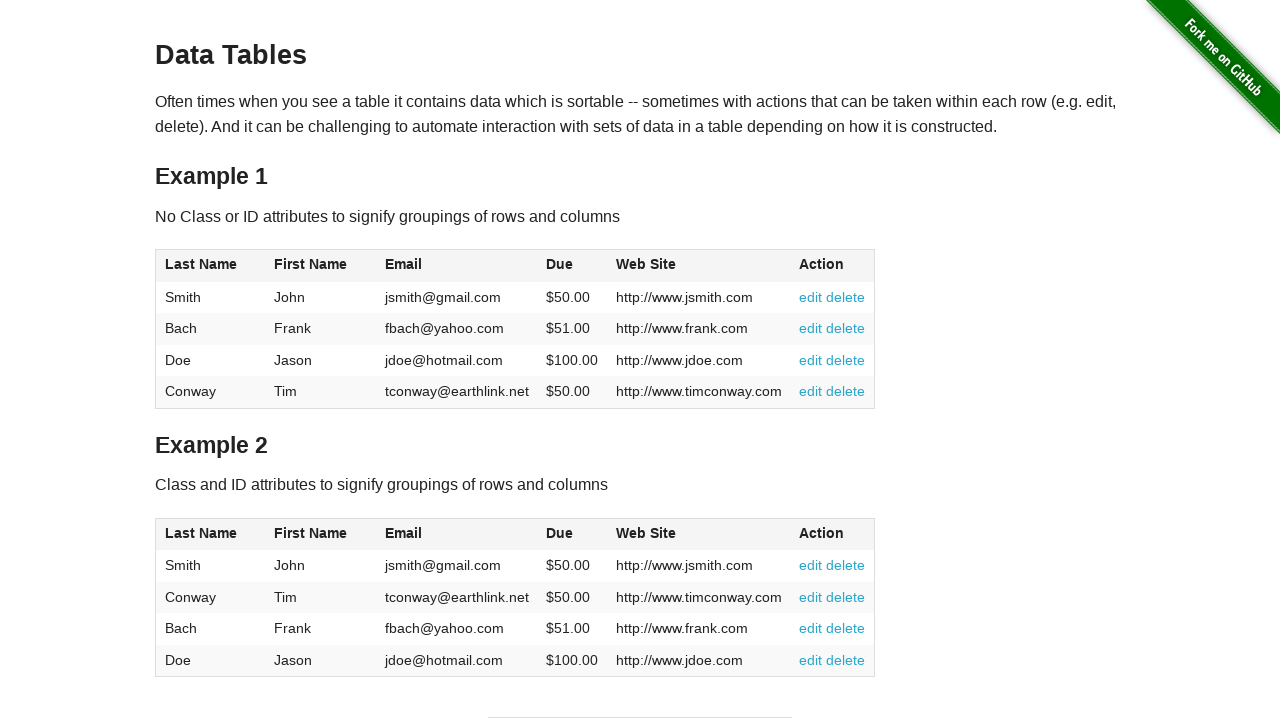

Second table sorted by Due column successfully
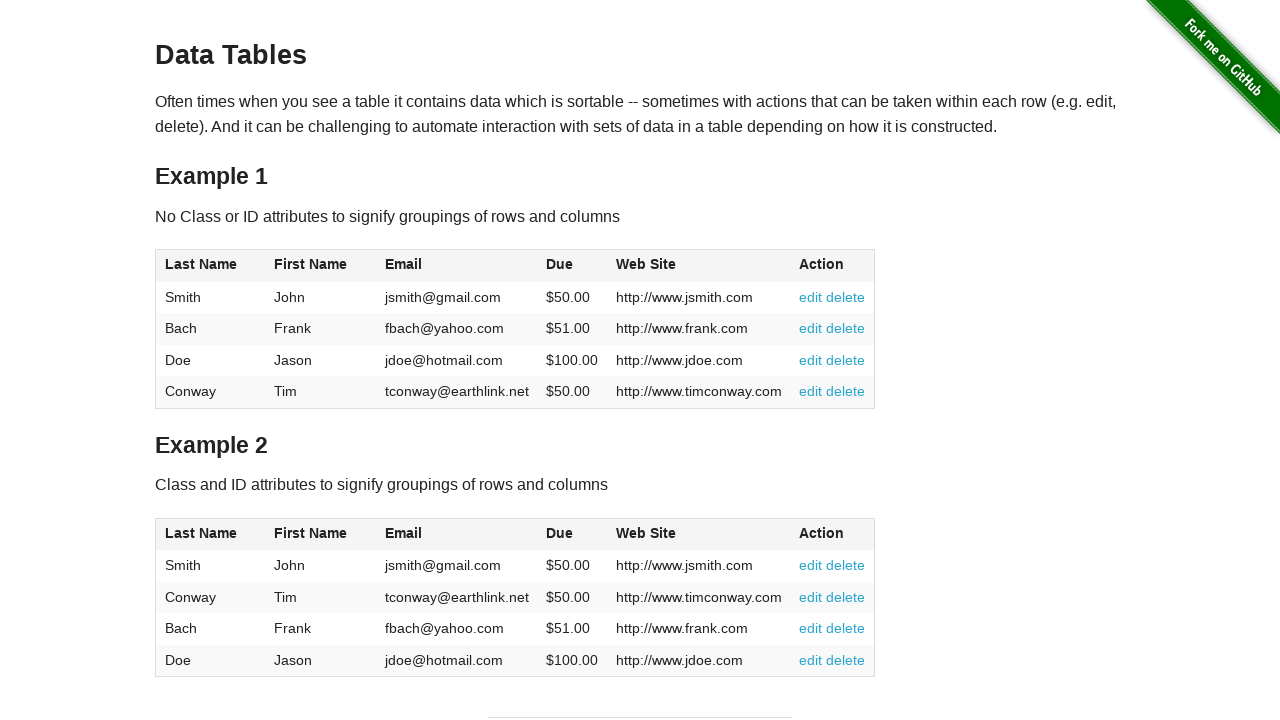

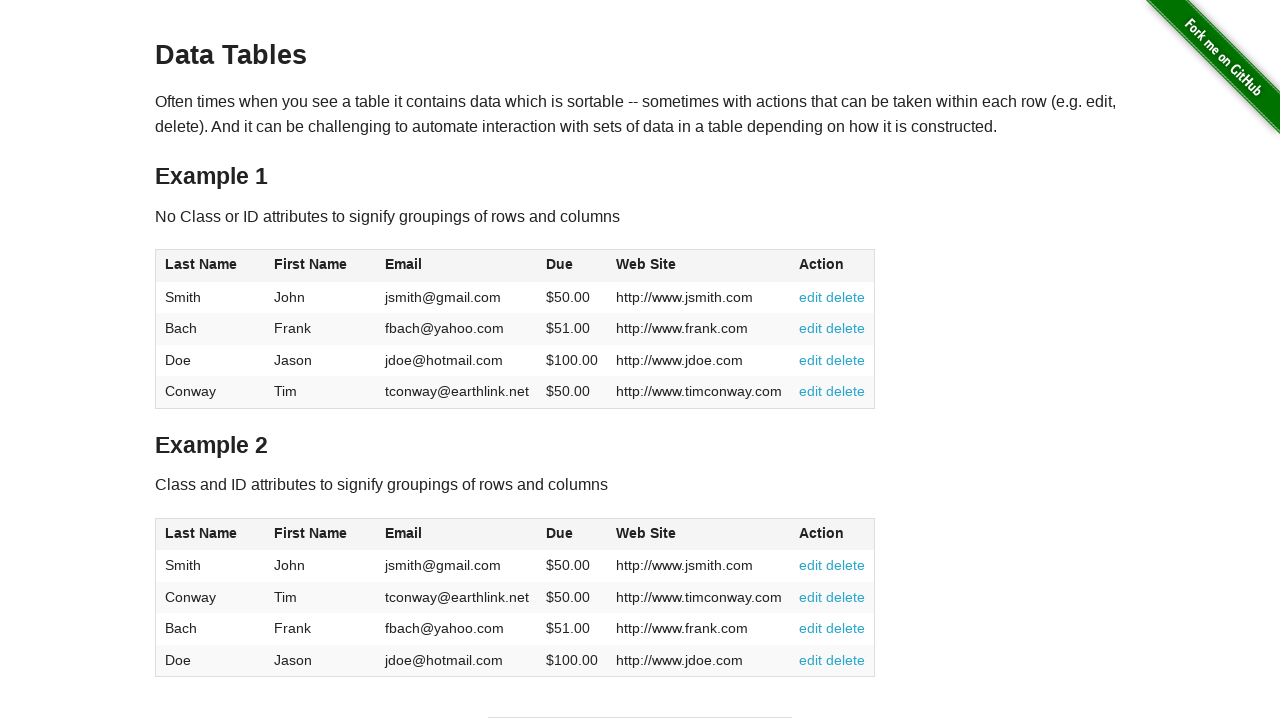